Tests user registration by filling username and password fields and submitting the signup form

Starting URL: https://www.demoblaze.com

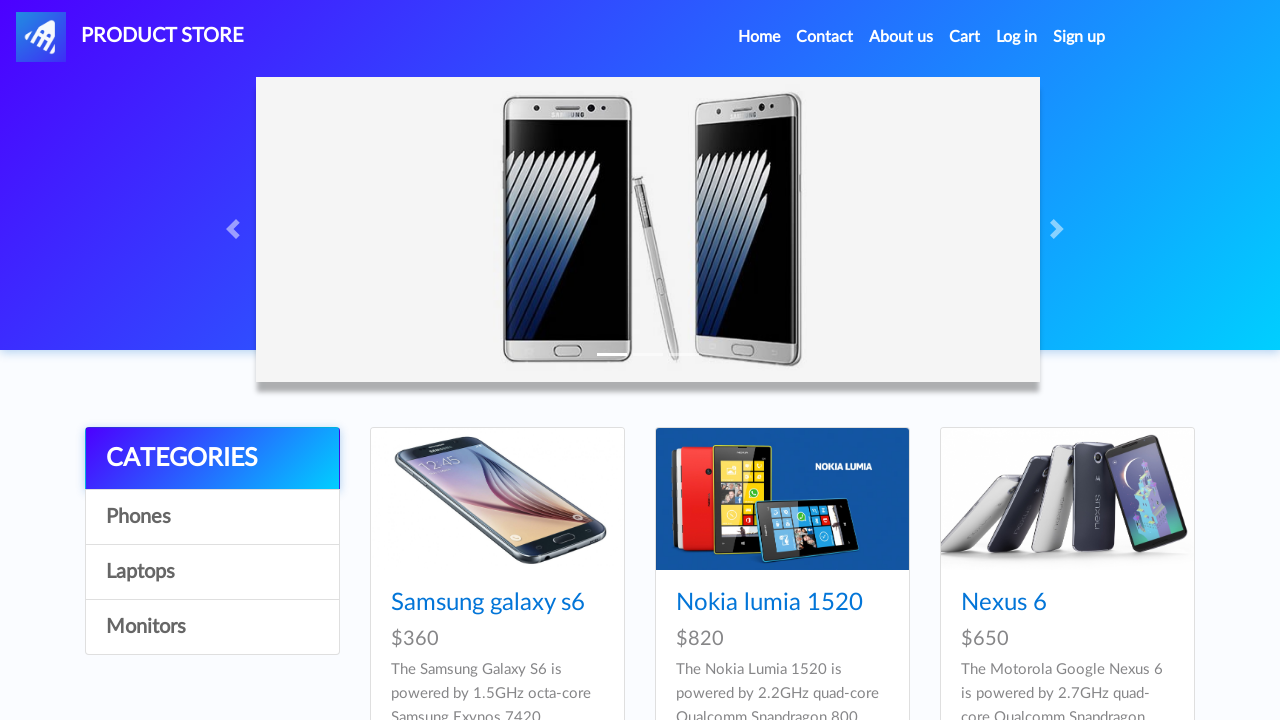

Clicked signup button to open registration form at (1079, 37) on #signin2
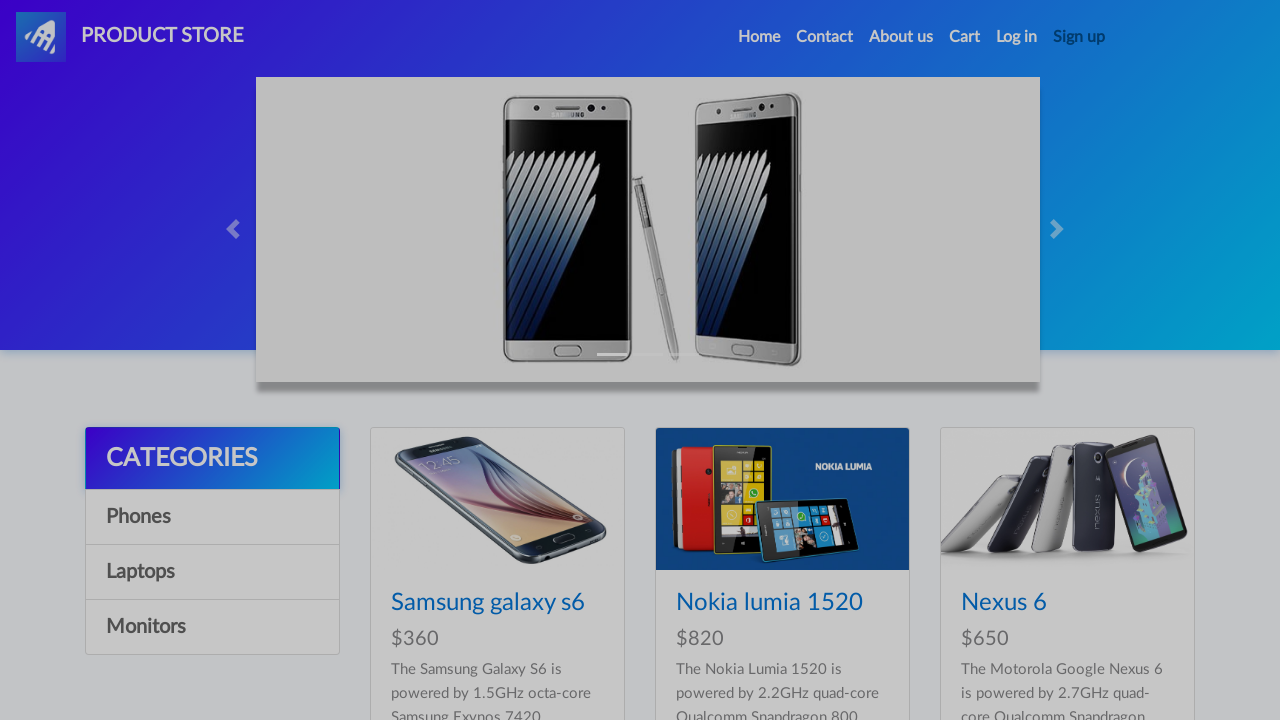

Filled username field with 'testuser2024' on #sign-username
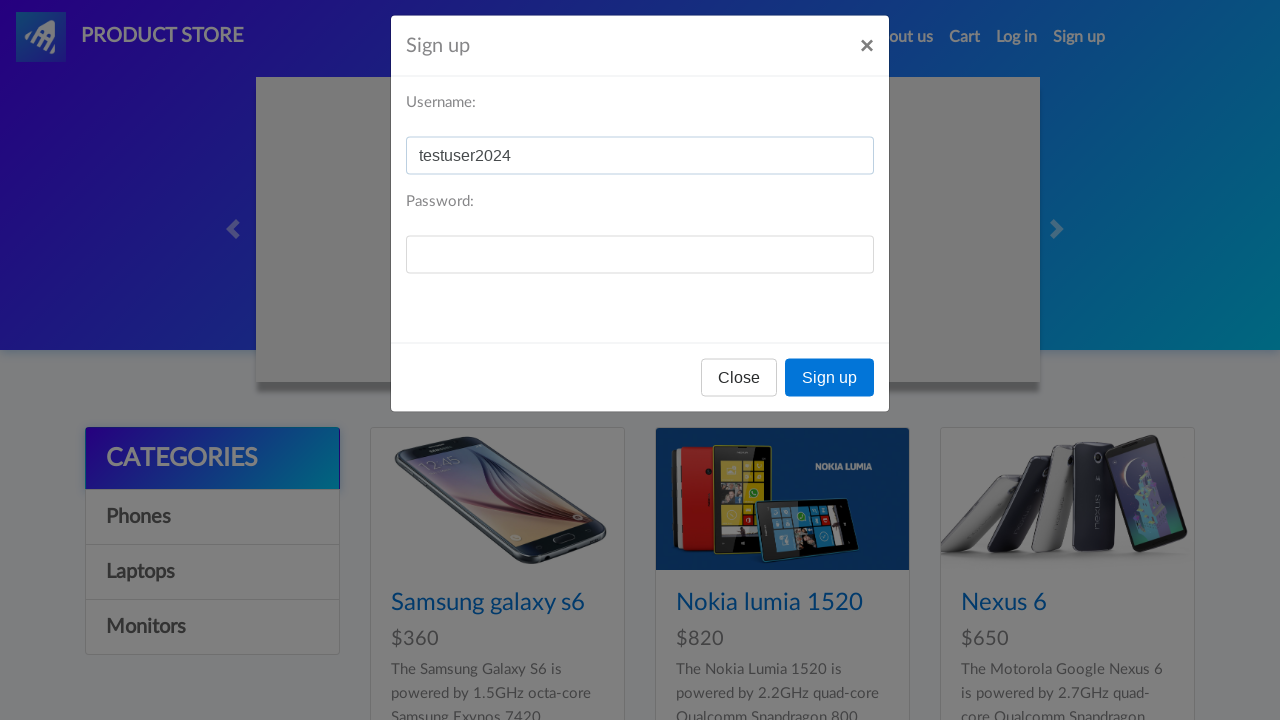

Filled password field with 'pass1234' on #sign-password
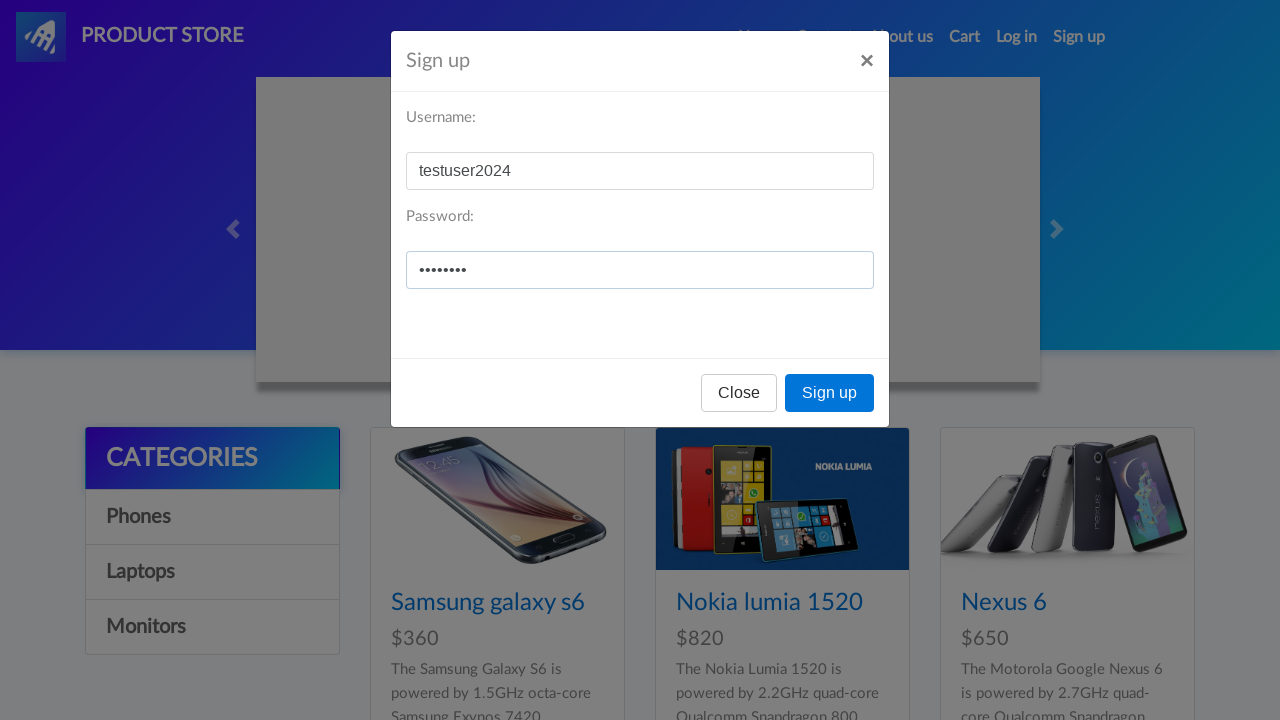

Clicked submit button to register user at (830, 393) on #signInModal .btn-primary
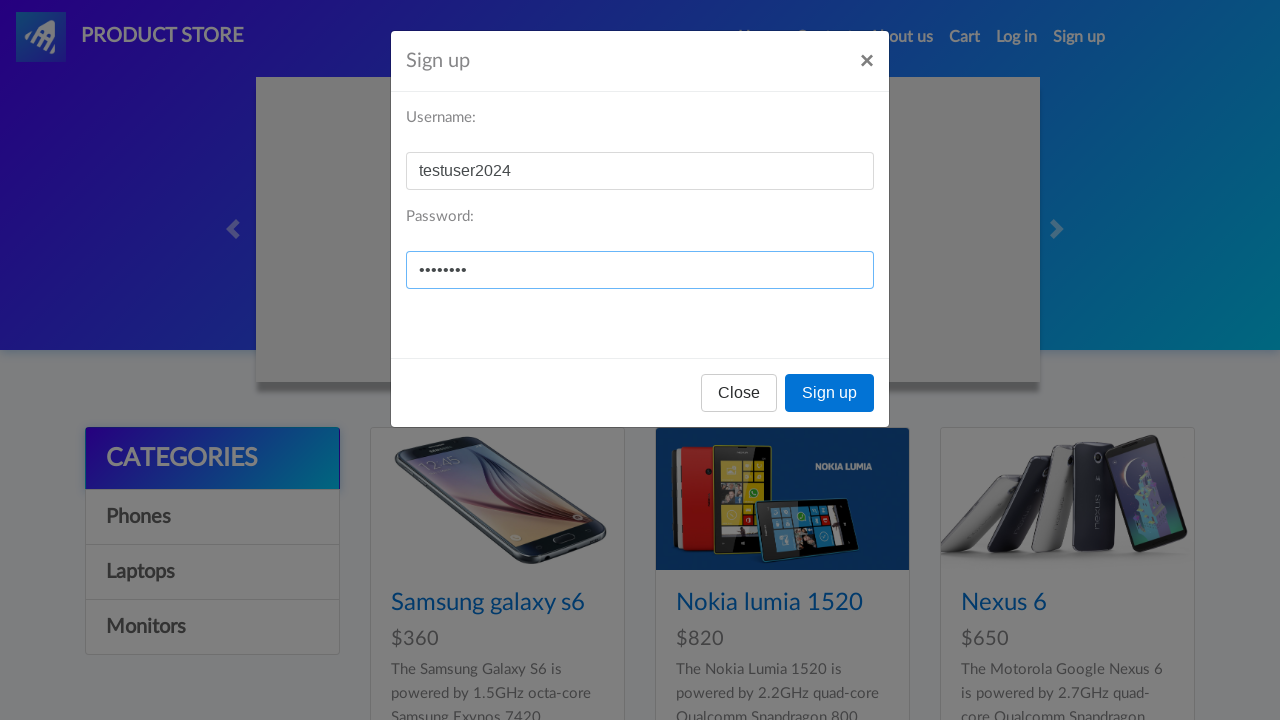

Waited 2 seconds for registration to process
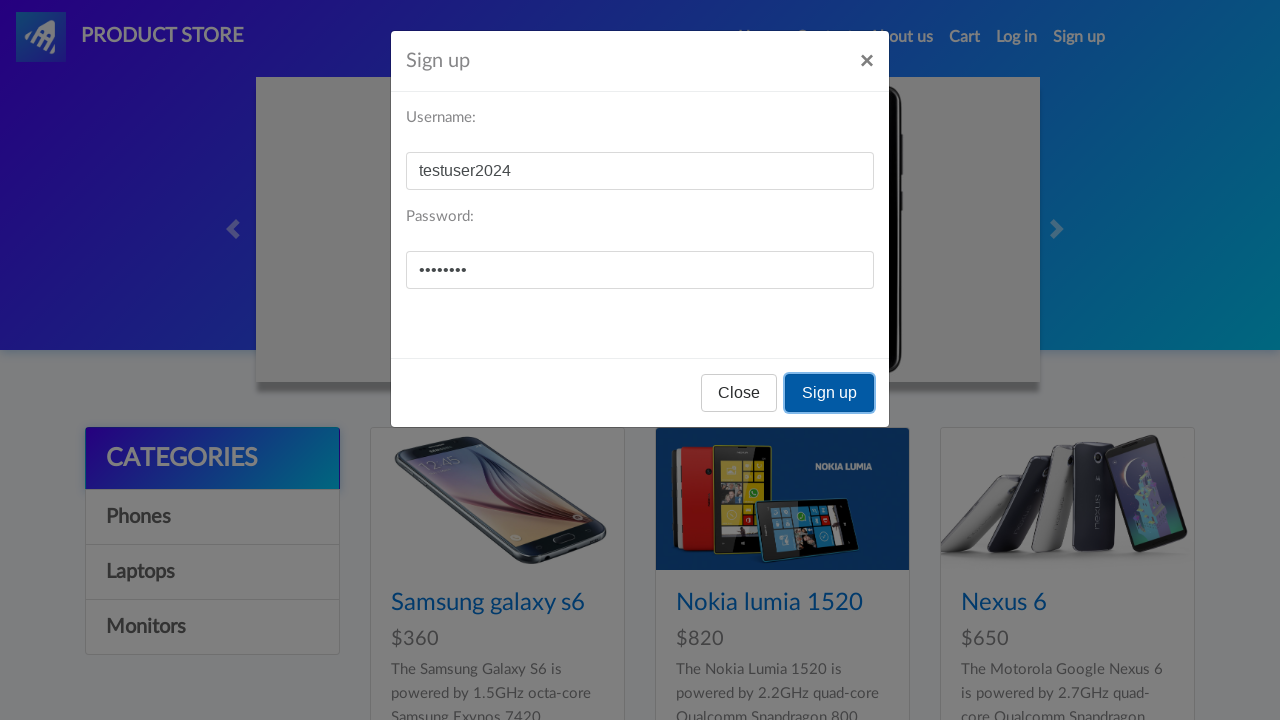

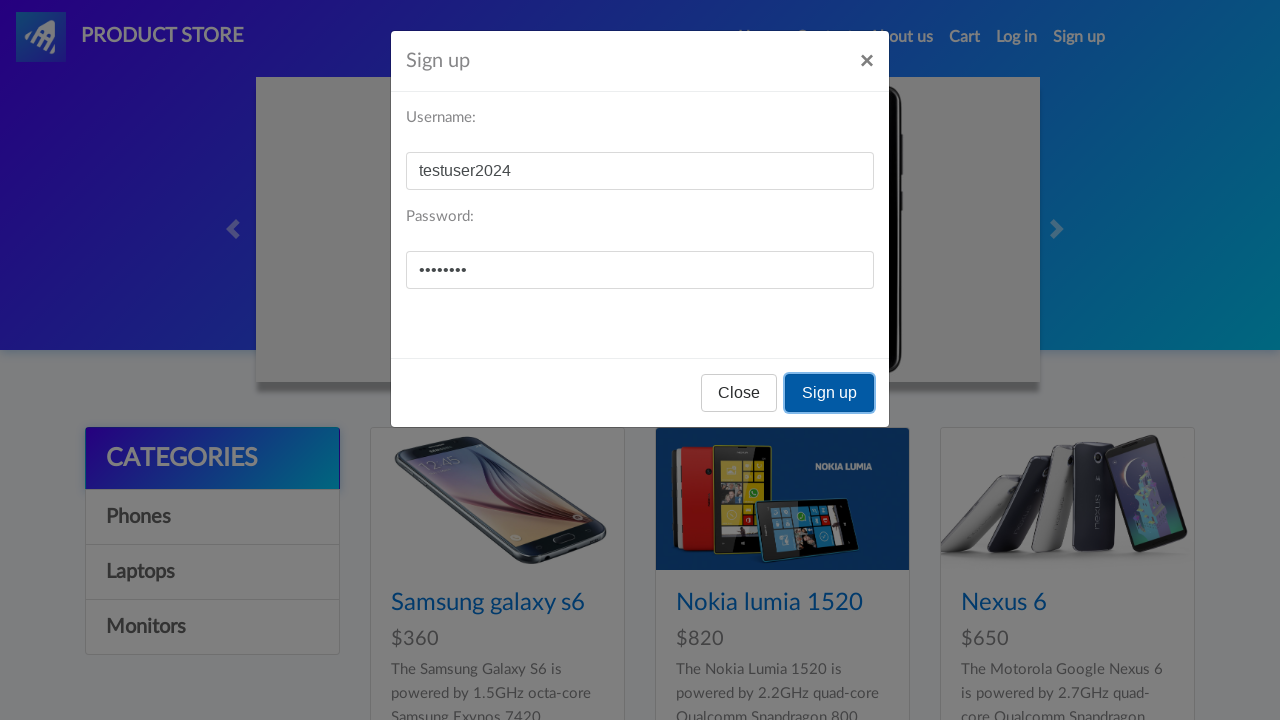